Tests JavaScript prompt alert functionality by clicking a button to trigger a prompt, entering text into the prompt, and accepting it.

Starting URL: https://demoqa.com/alerts

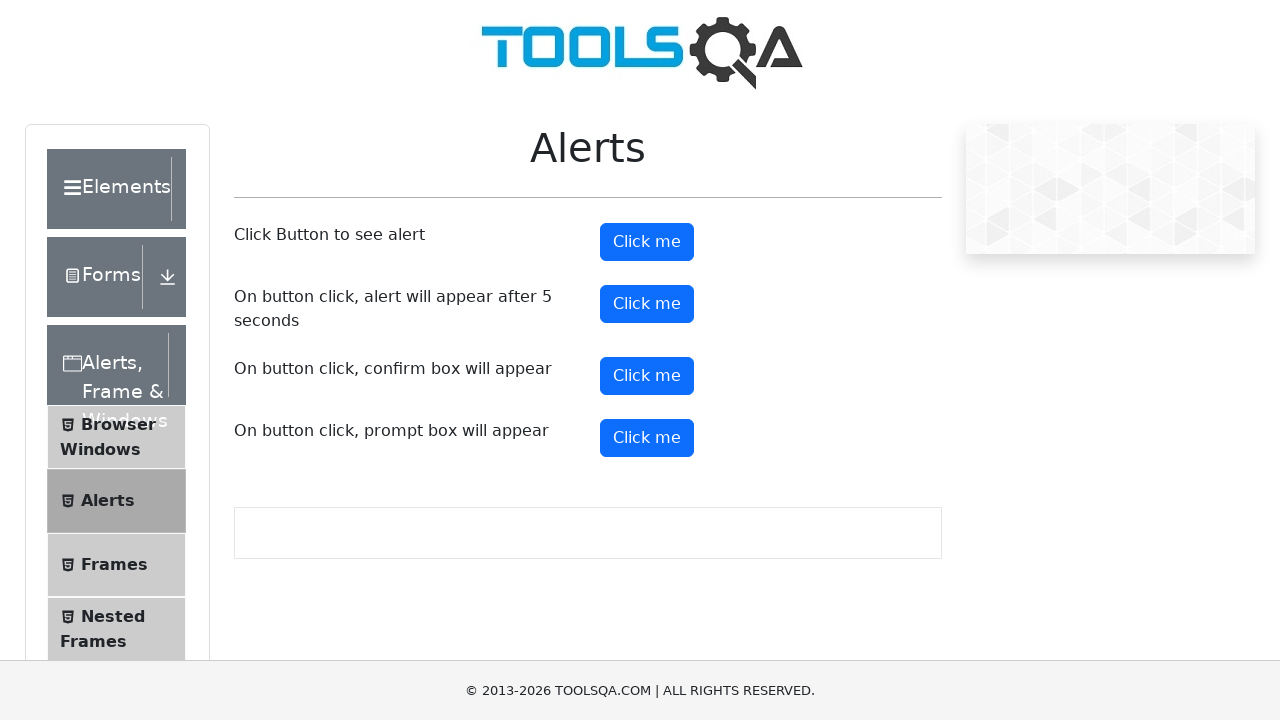

Located the prompt button element
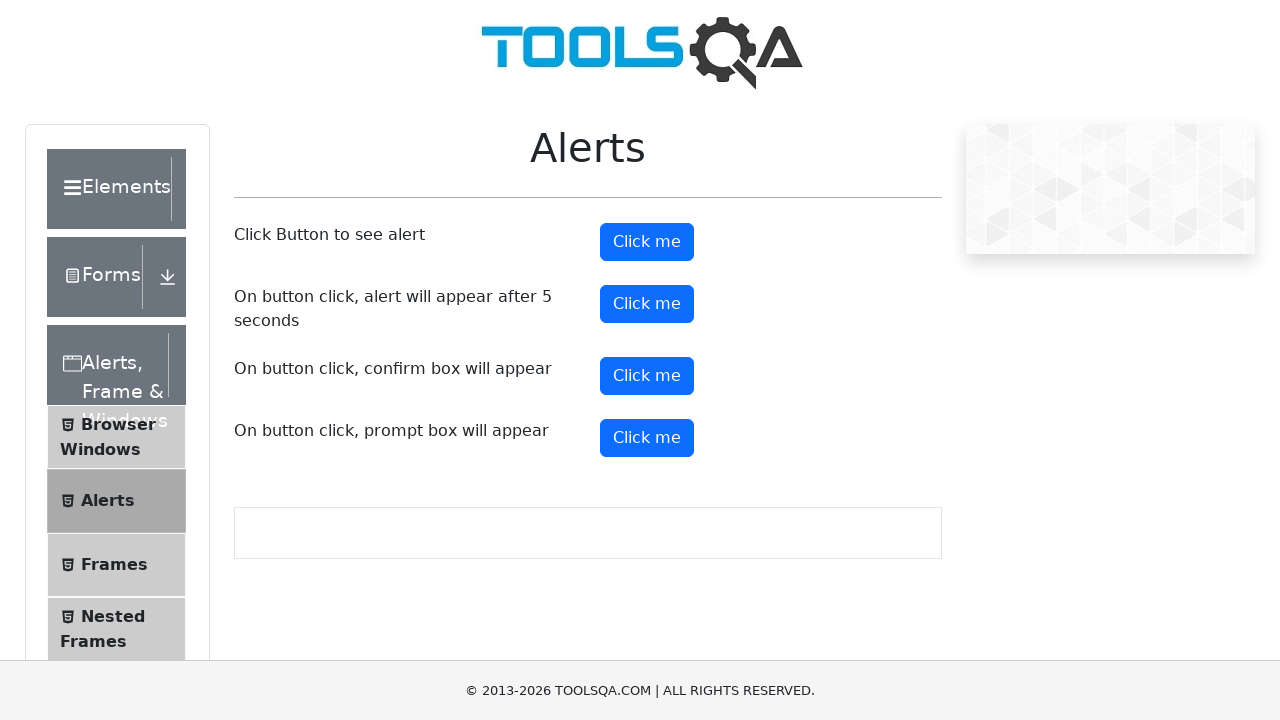

Scrolled prompt button into view
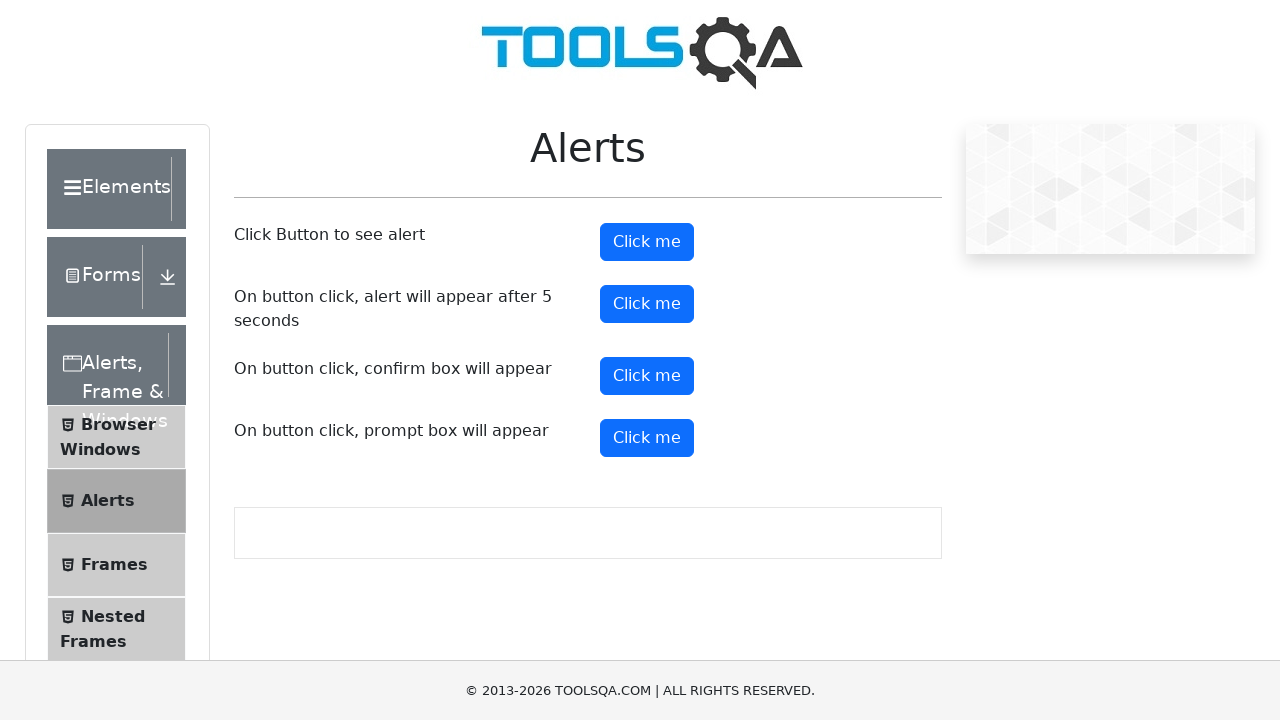

Set up dialog handler to accept prompt with text 'ABC'
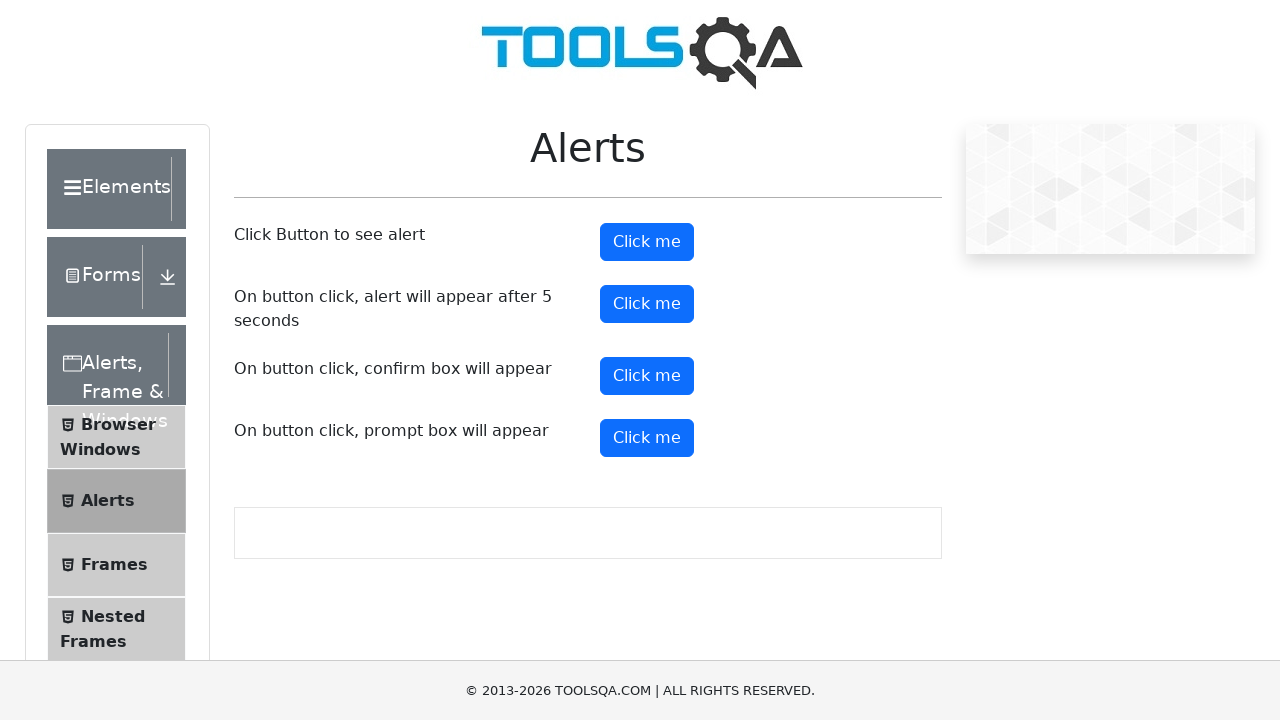

Clicked the prompt button to trigger the JavaScript prompt alert at (647, 438) on #promtButton
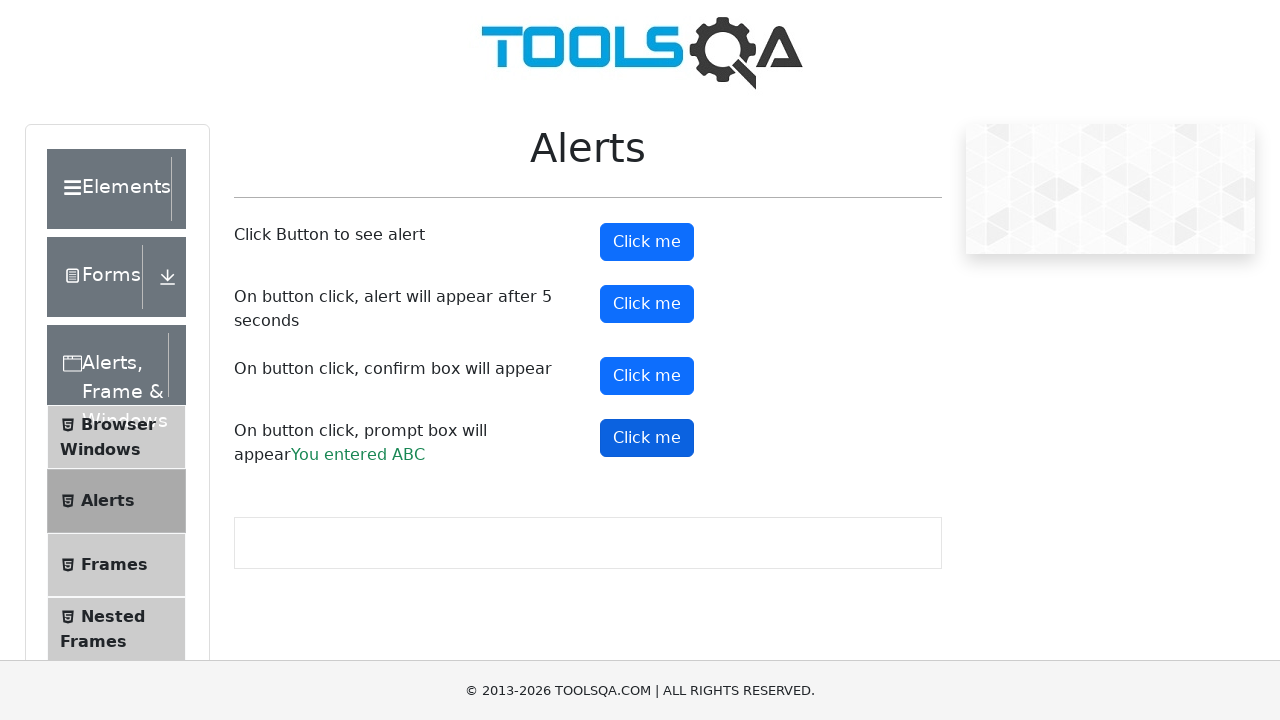

Prompt result text appeared confirming the alert was accepted with 'ABC'
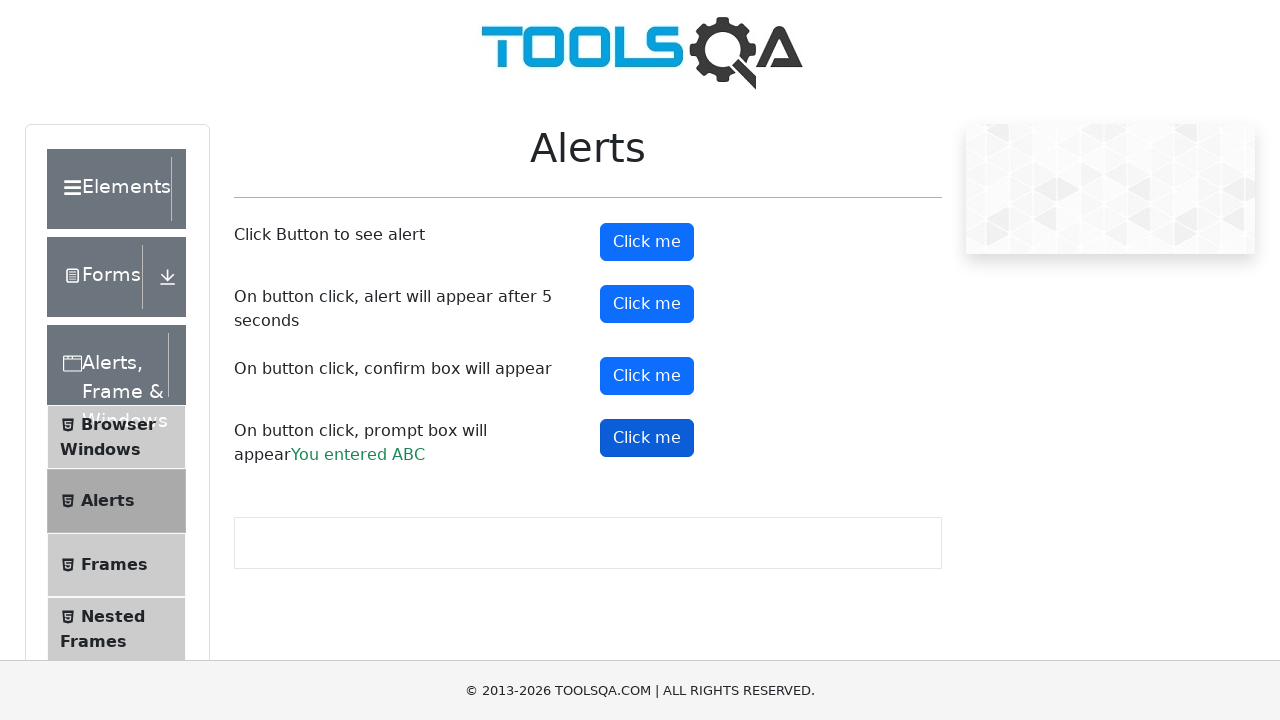

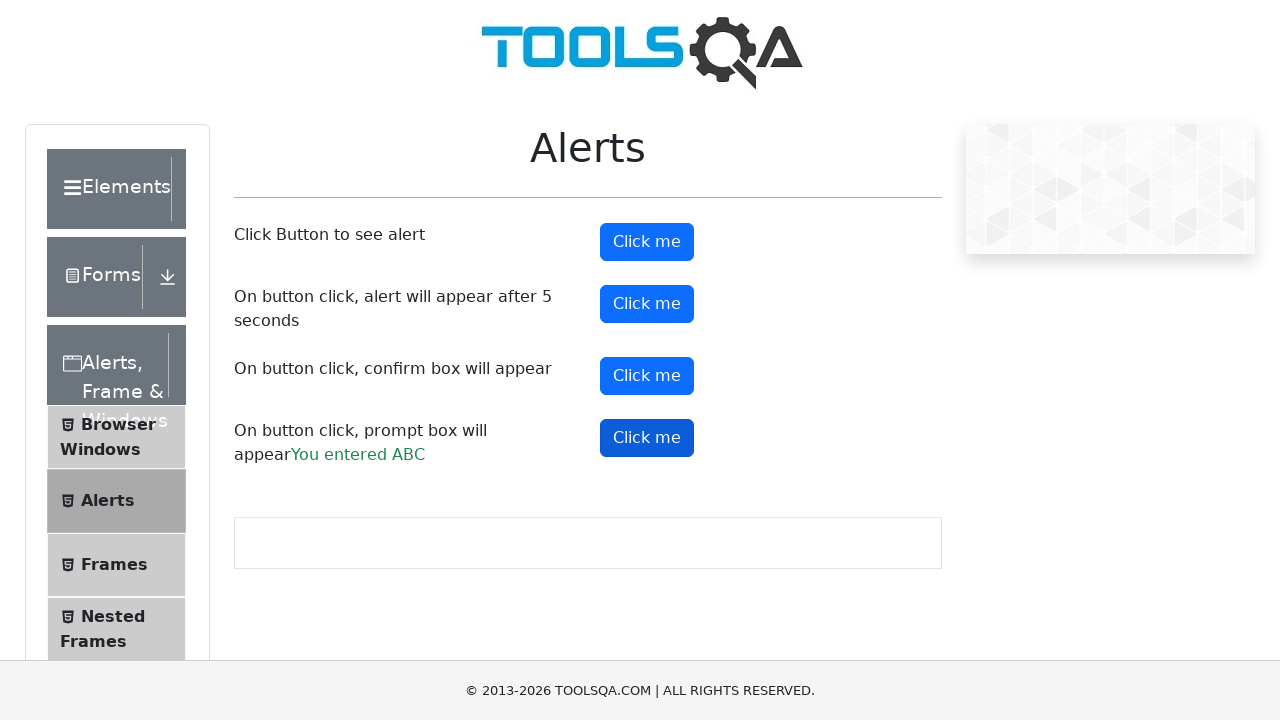